Fills hotel location and newsletter email fields on a hotel booking homepage

Starting URL: https://hotel-testlab.coderslab.pl/en/

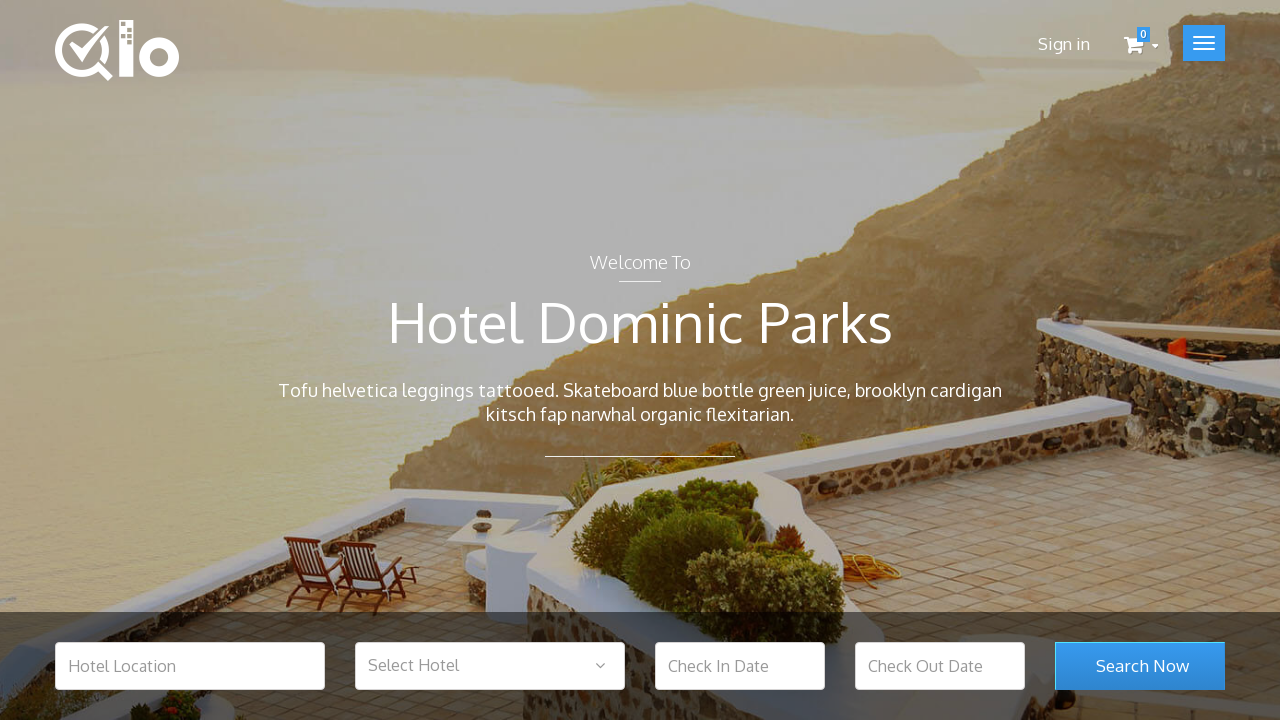

Filled hotel location field with 'warsaw' on #hotel_location
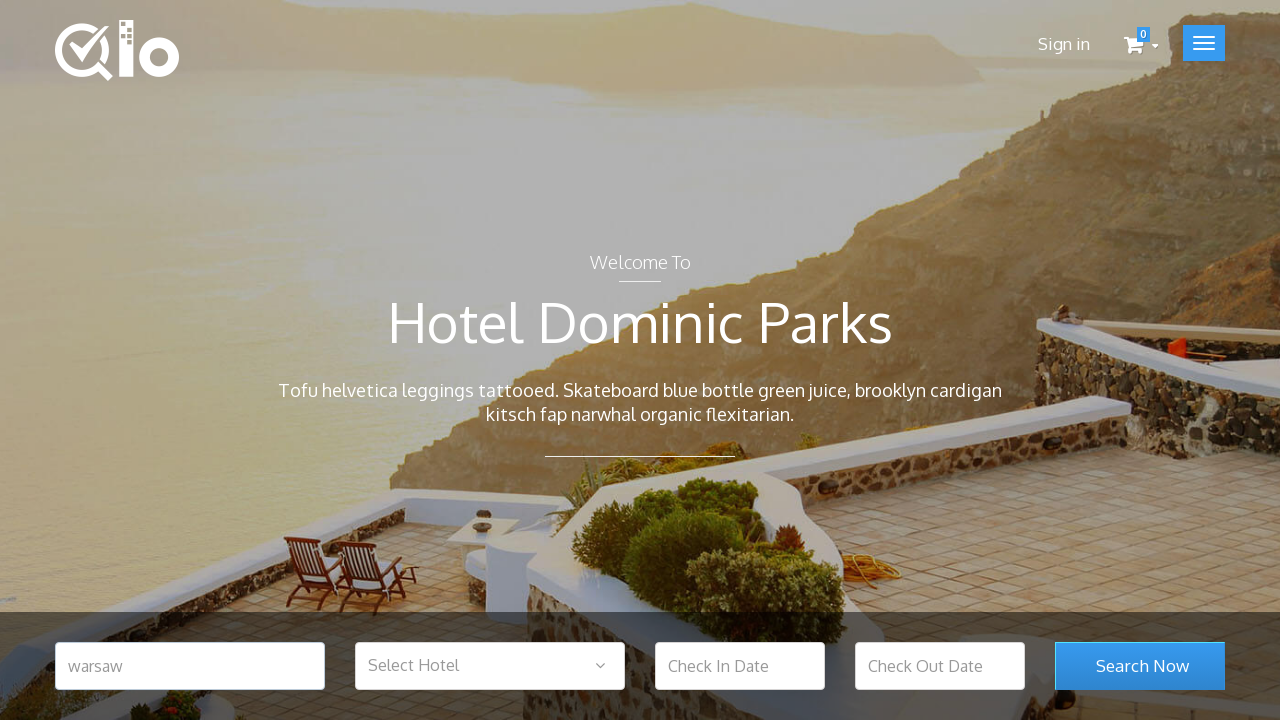

Filled newsletter email field with 'test@test.com' on #newsletter-input
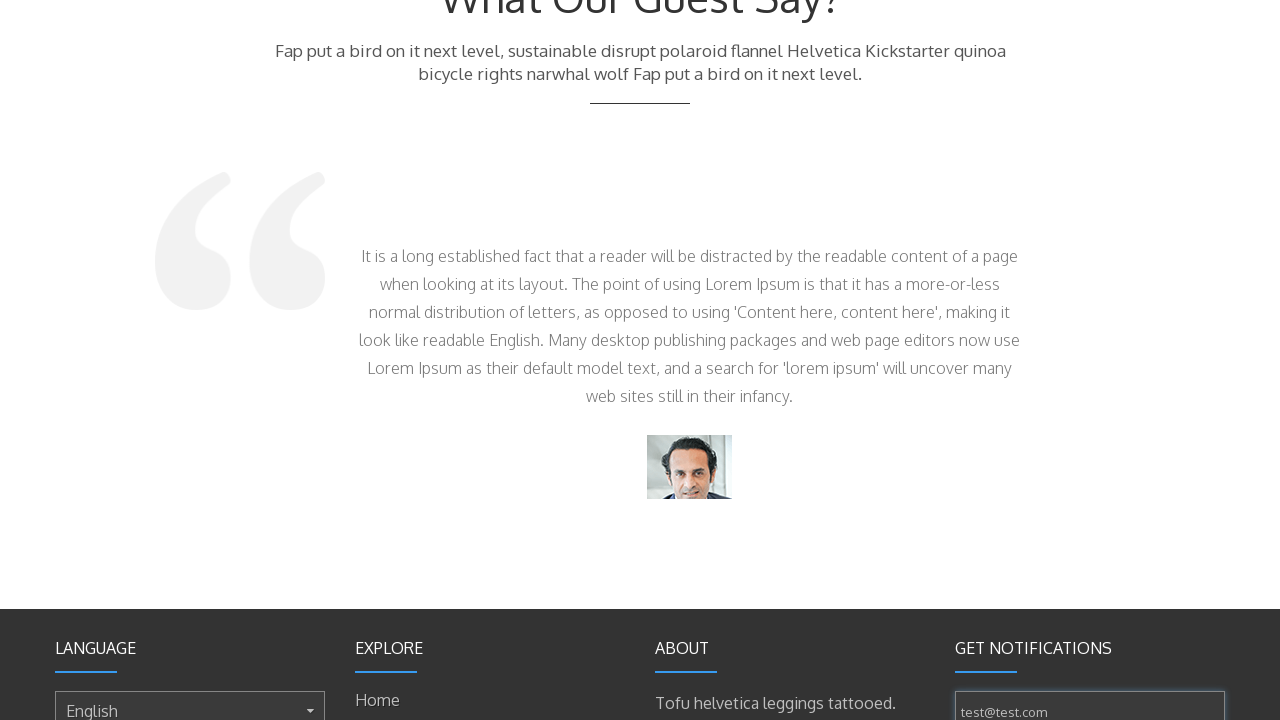

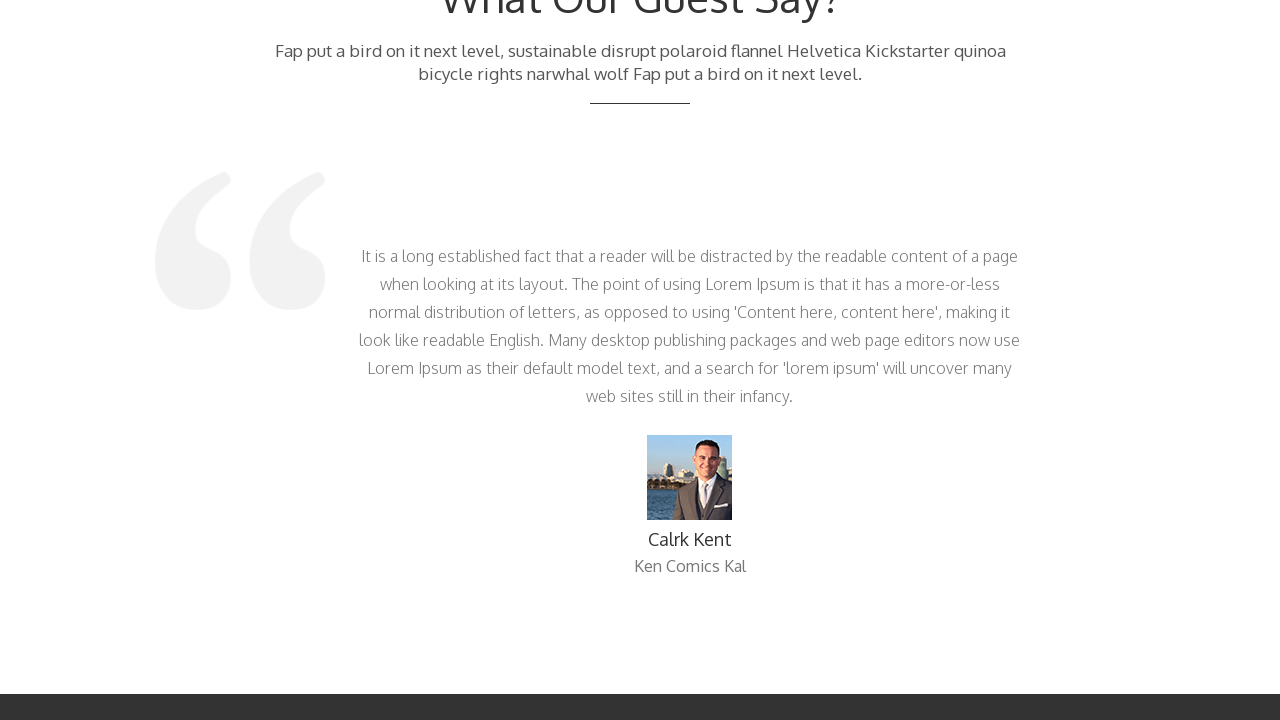